Tests multiple window handling by clicking a link that opens a new window

Starting URL: https://the-internet.herokuapp.com/windows

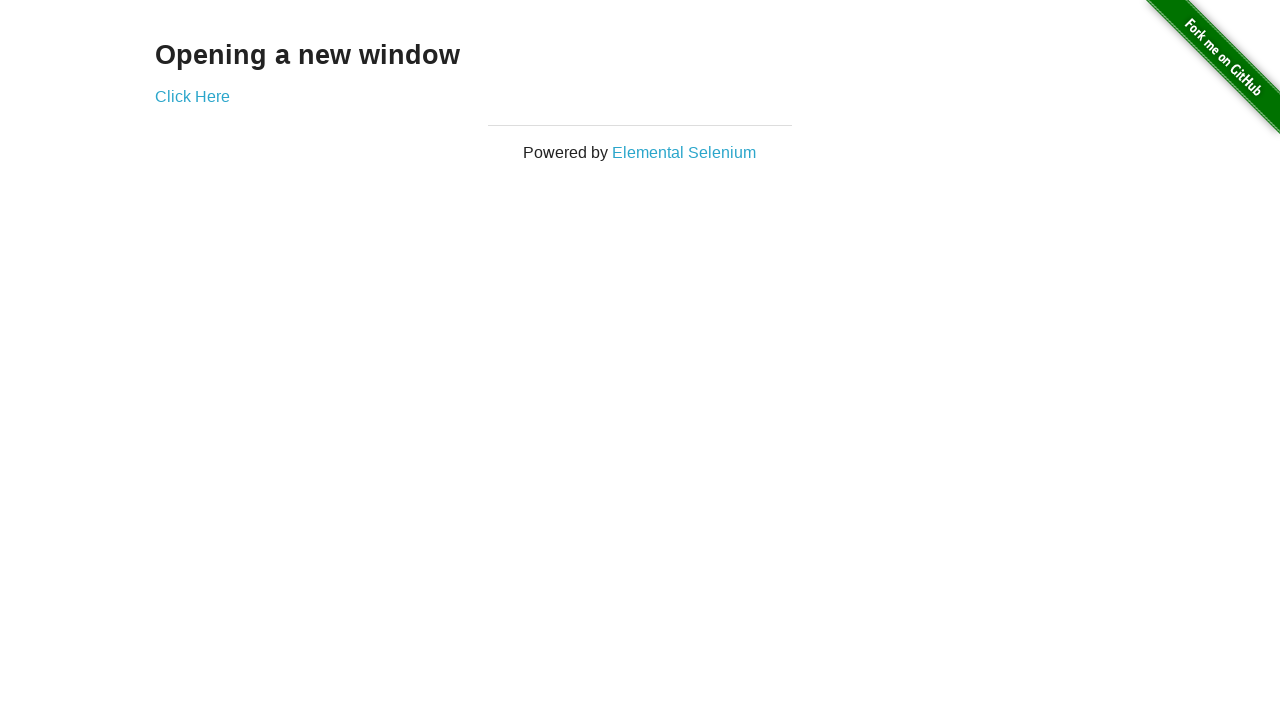

Clicked link to open new window at (192, 96) on .example a
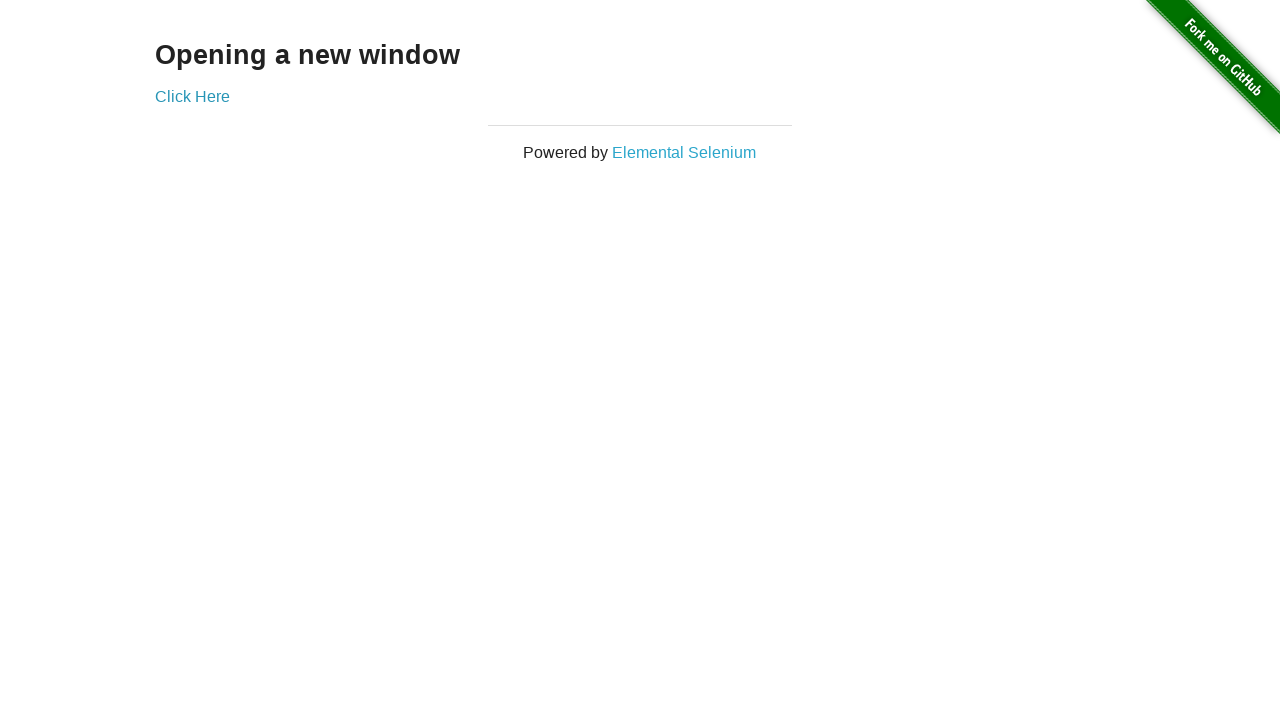

New window opened and captured
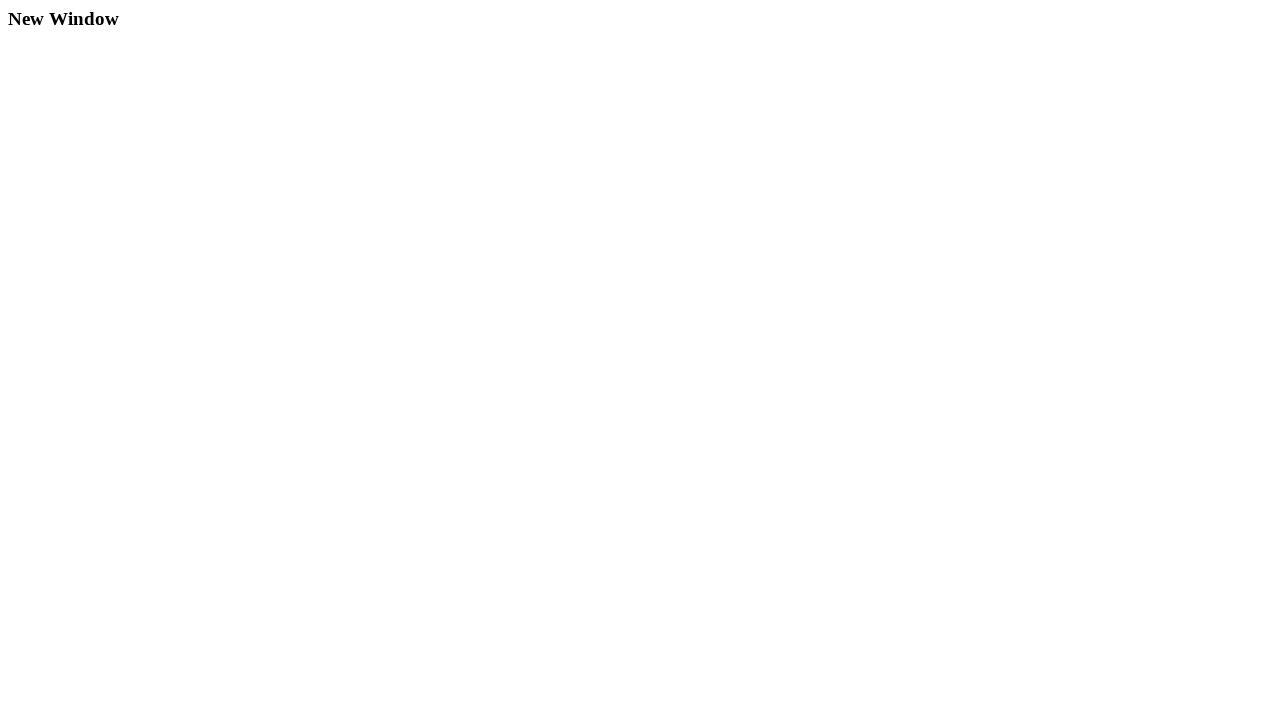

New page loaded and heading element found
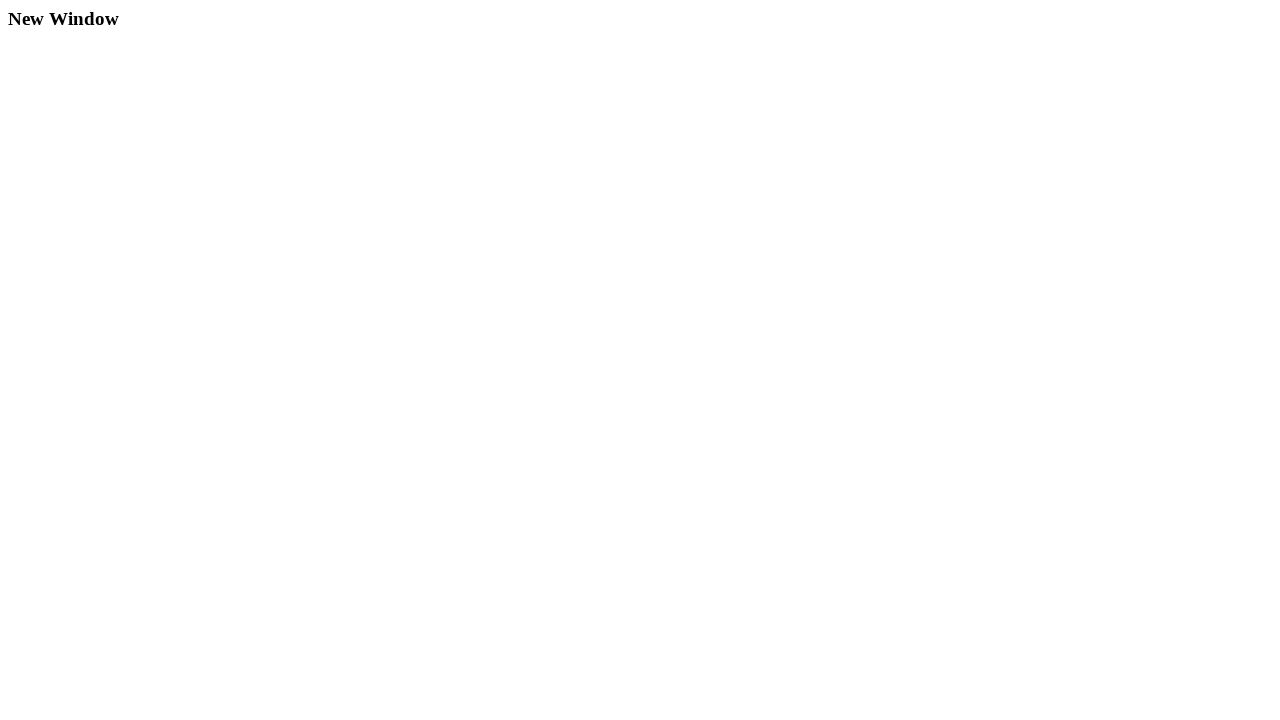

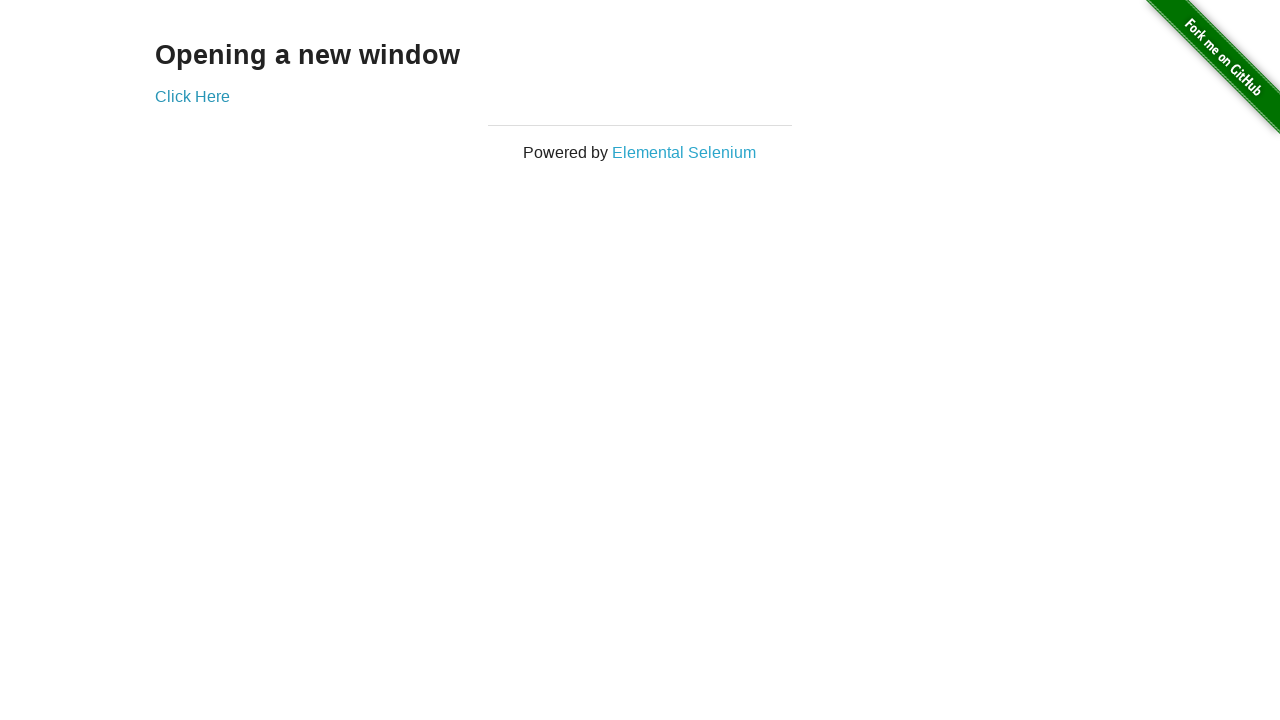